Navigates to a sortable data tables page and interacts with table headers and cells to verify table structure

Starting URL: http://the-internet.herokuapp.com

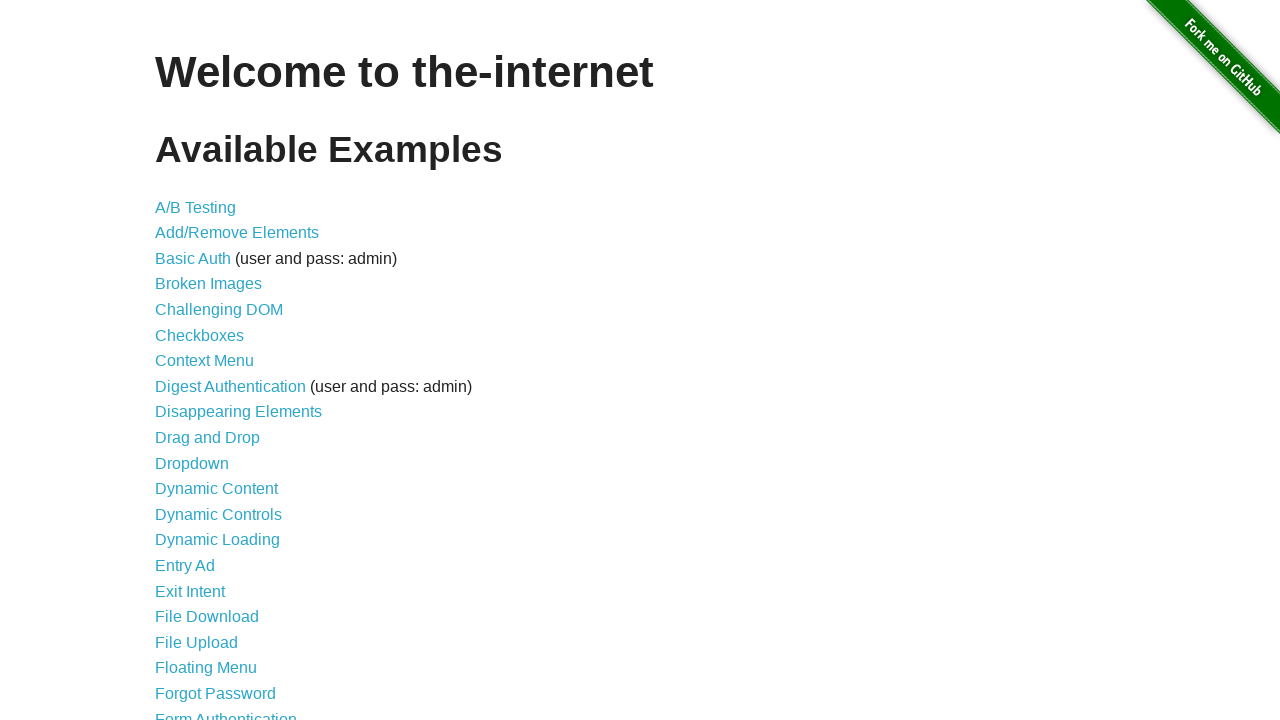

Clicked on Sortable Data Tables link at (230, 574) on text='Sortable Data Tables'
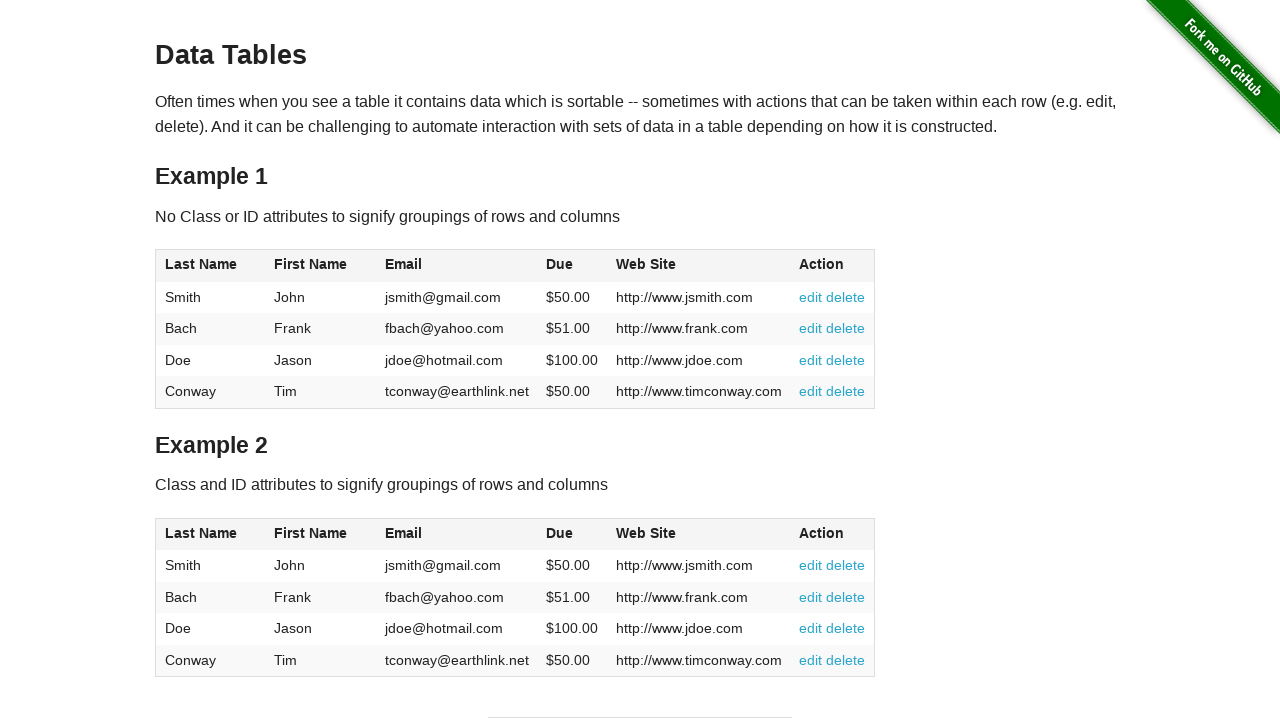

Table #table1 loaded
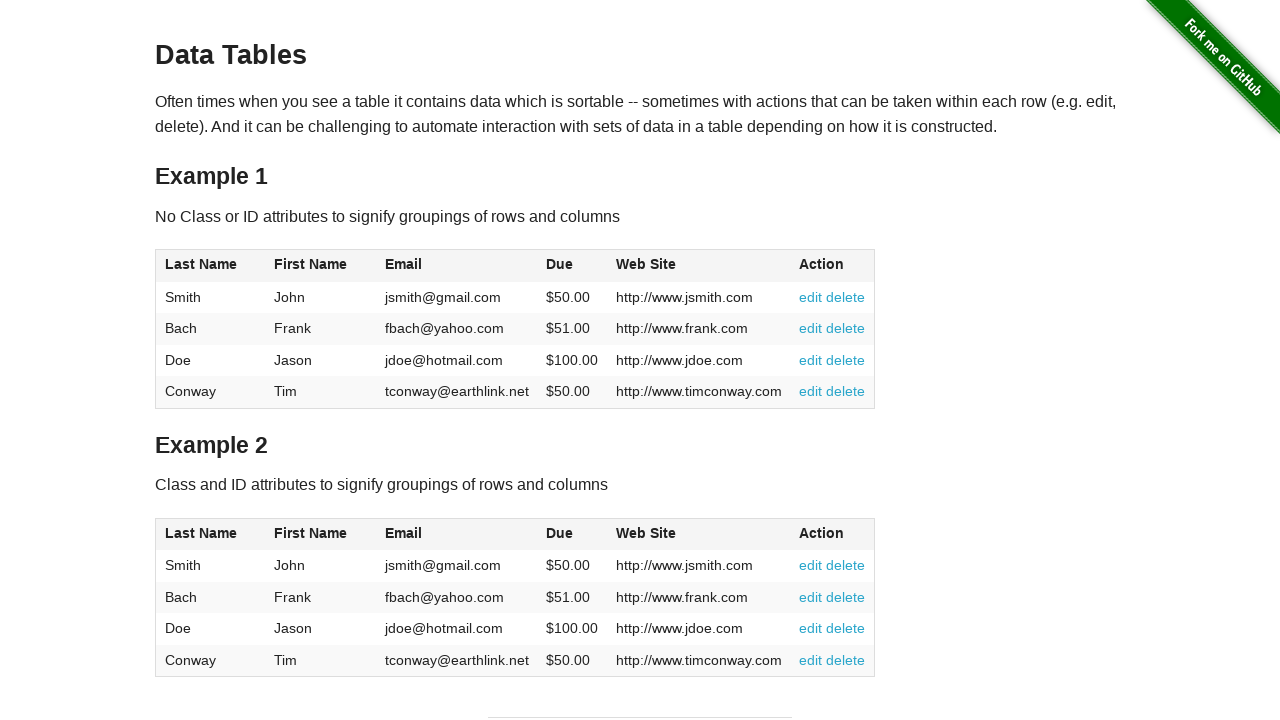

Table header 1 element found
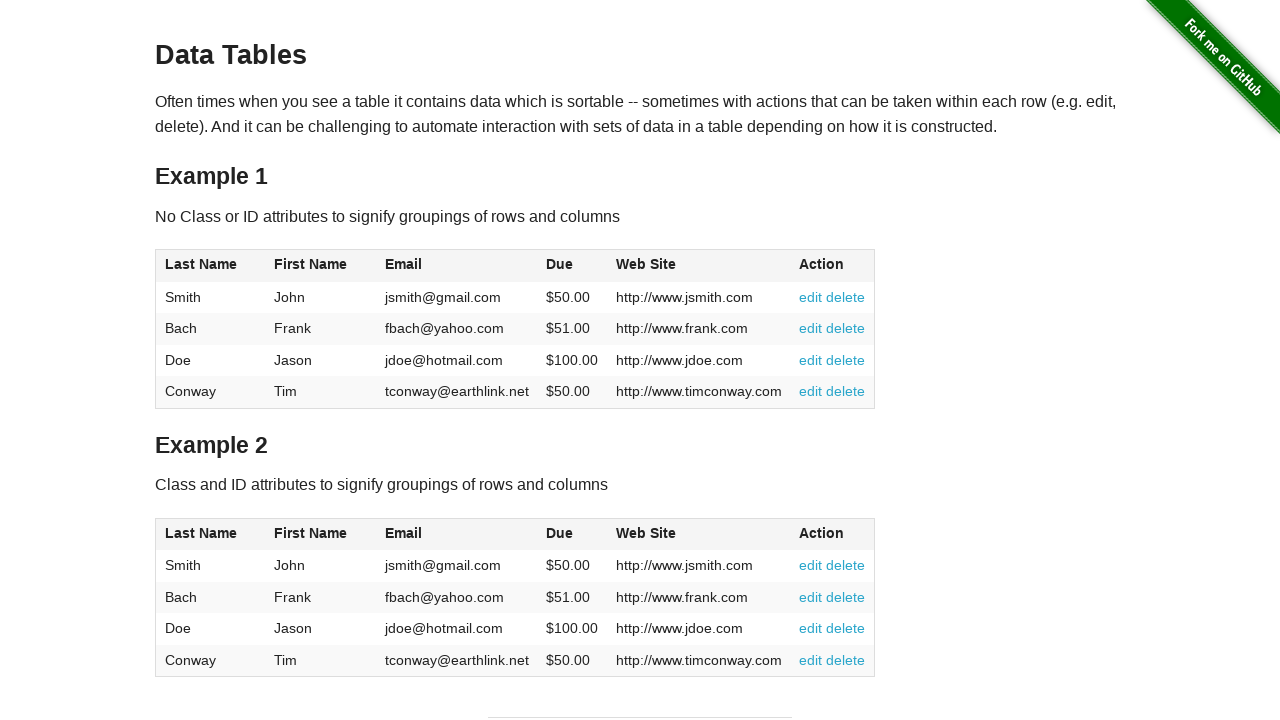

Table row 1, column 1 data cell found
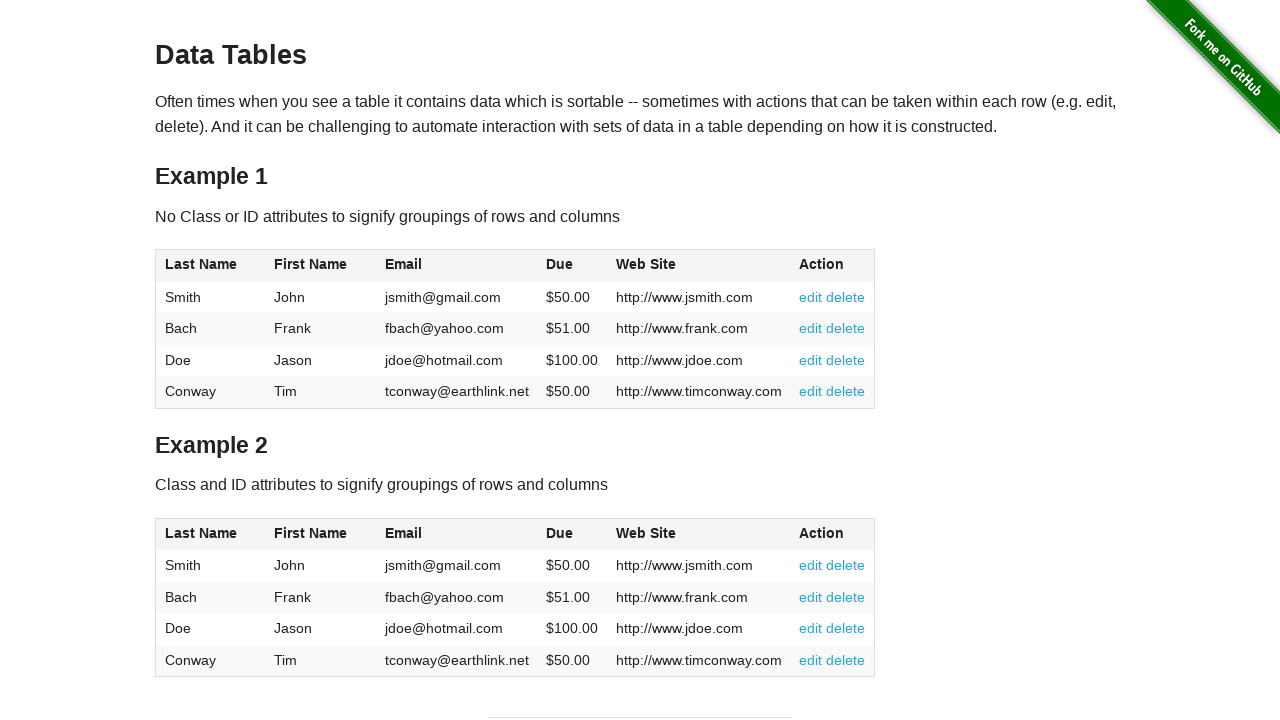

Table row 2, column 1 data cell found
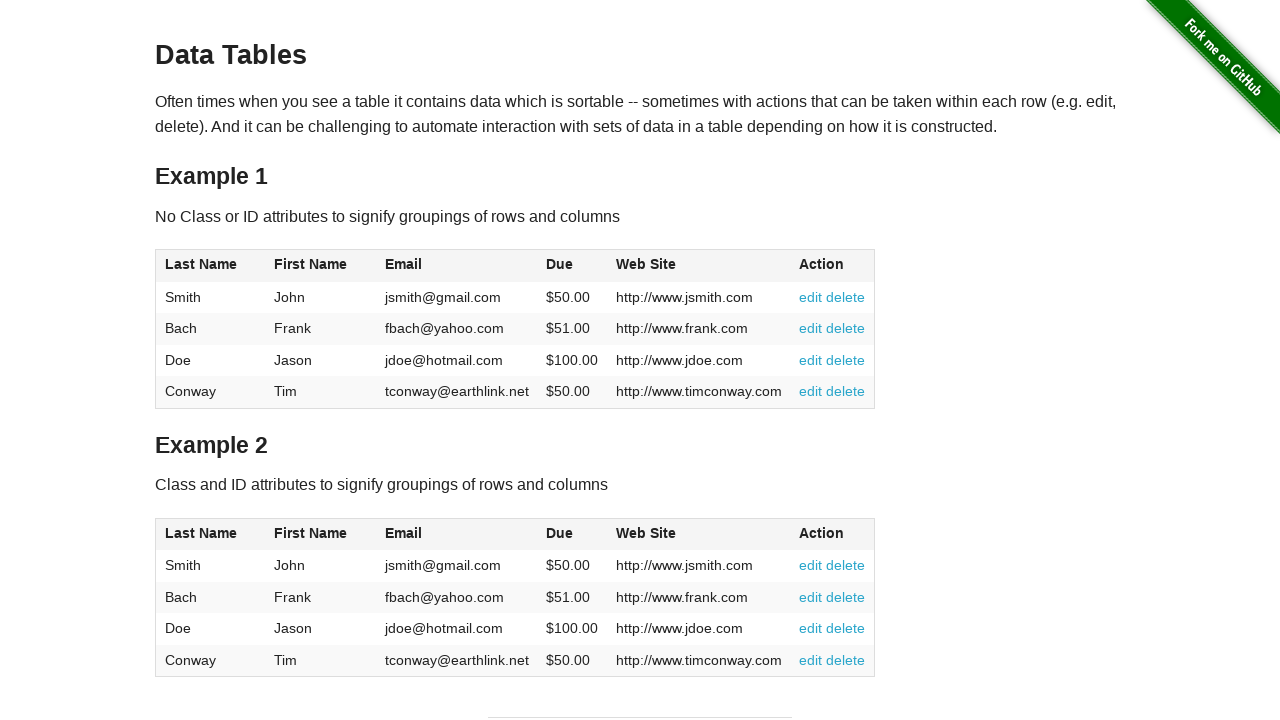

Table row 3, column 1 data cell found
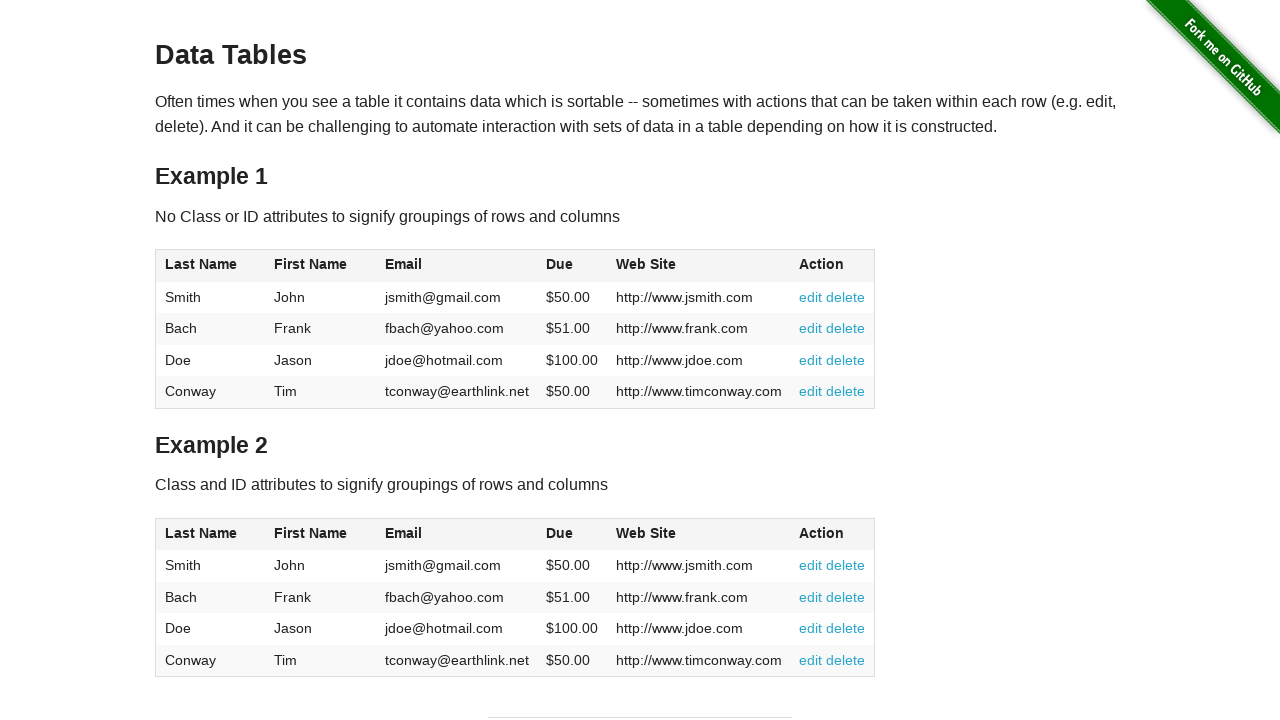

Table row 4, column 1 data cell found
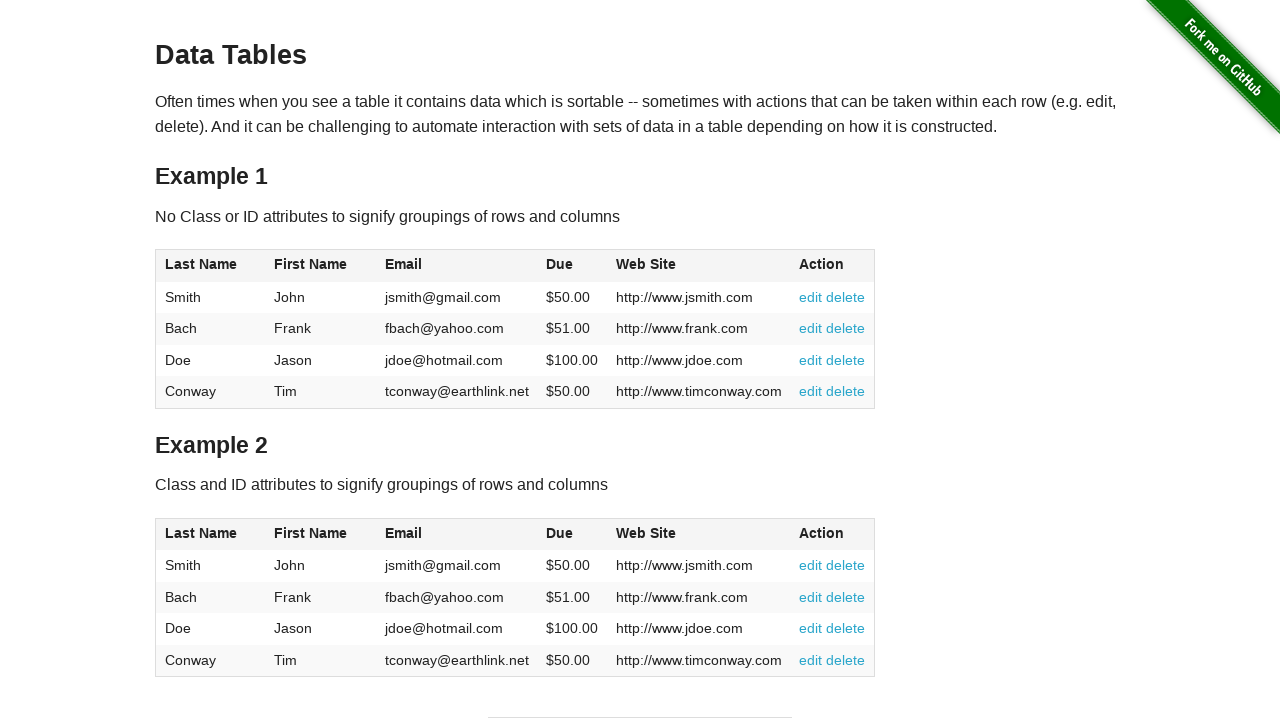

Table header 2 element found
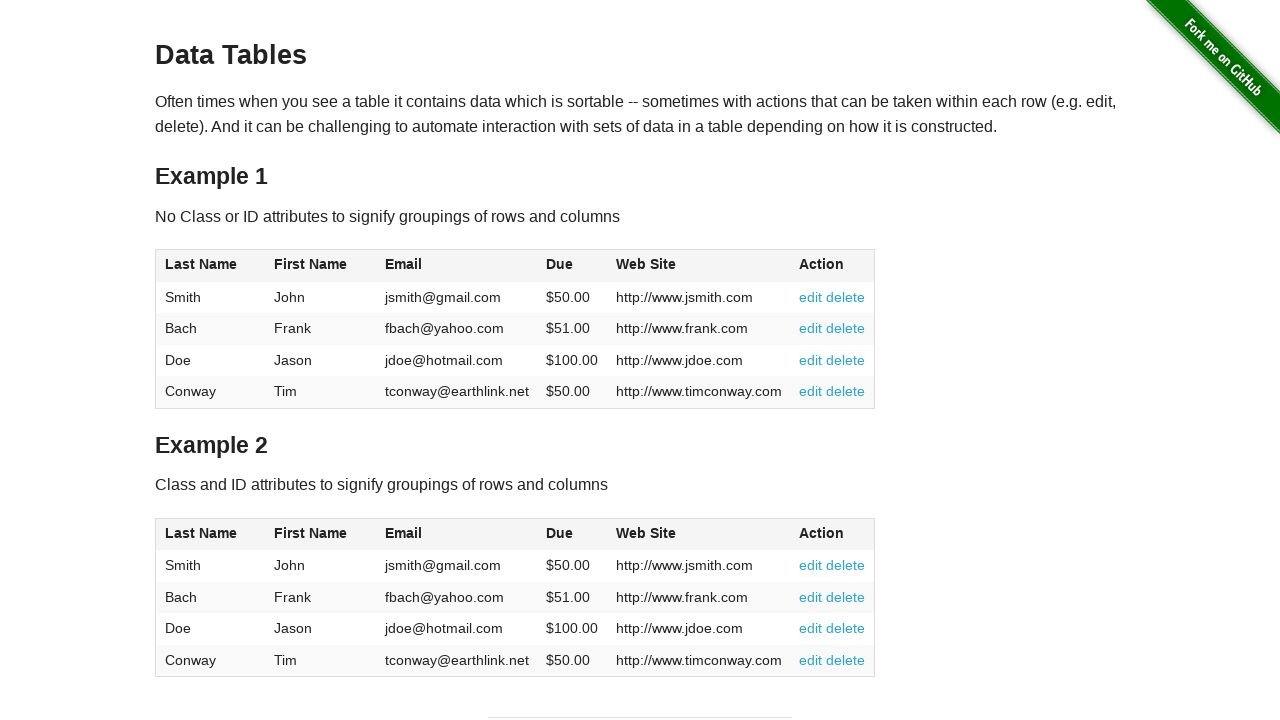

Table row 1, column 1 data cell found
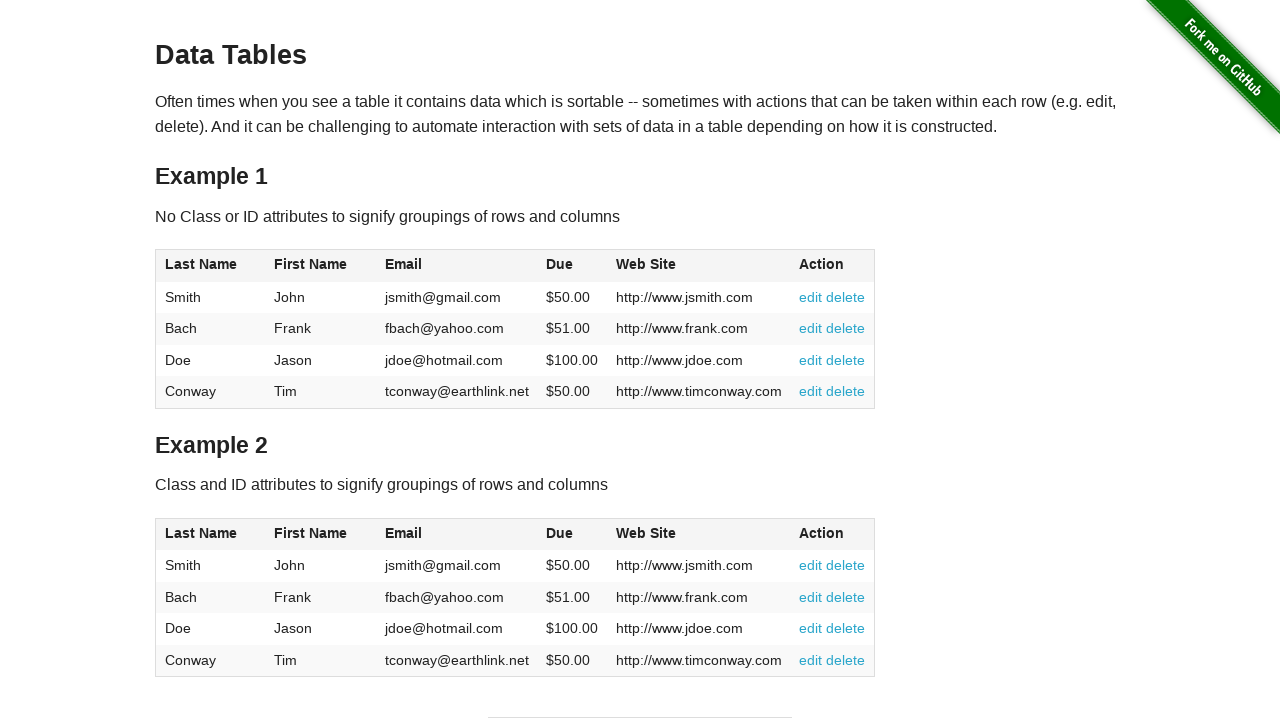

Table row 2, column 1 data cell found
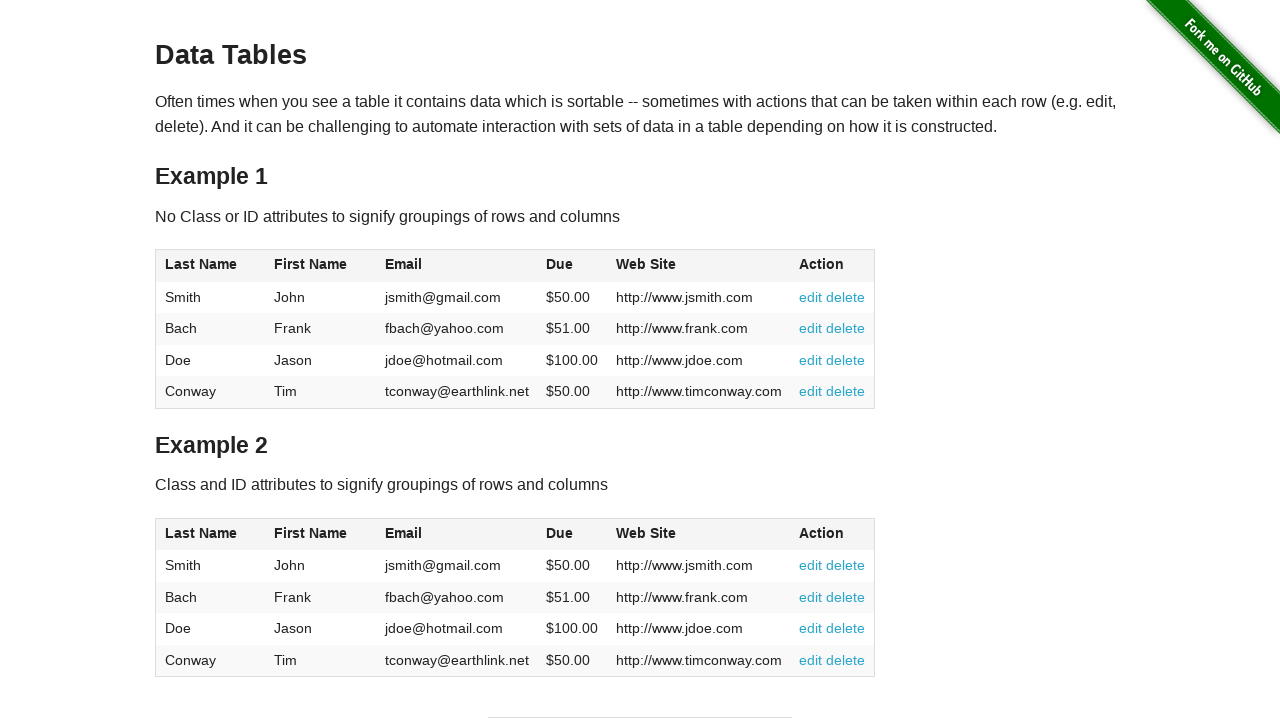

Table row 3, column 1 data cell found
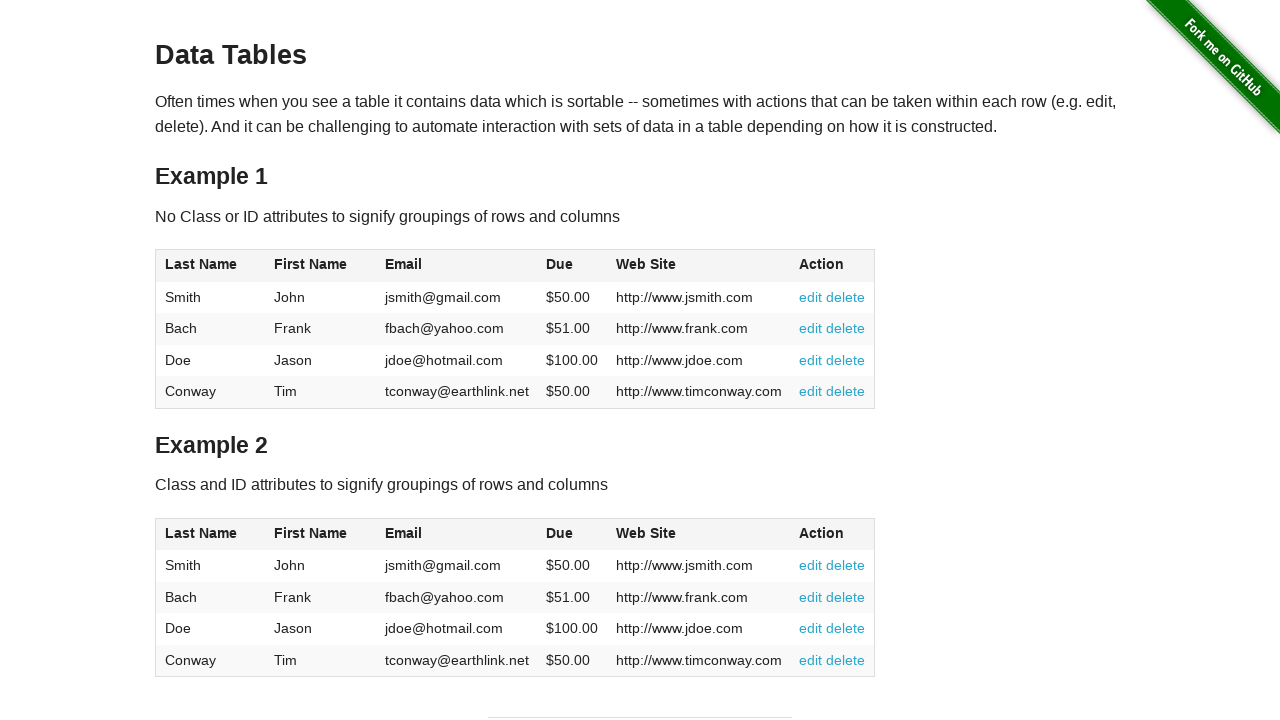

Table row 4, column 1 data cell found
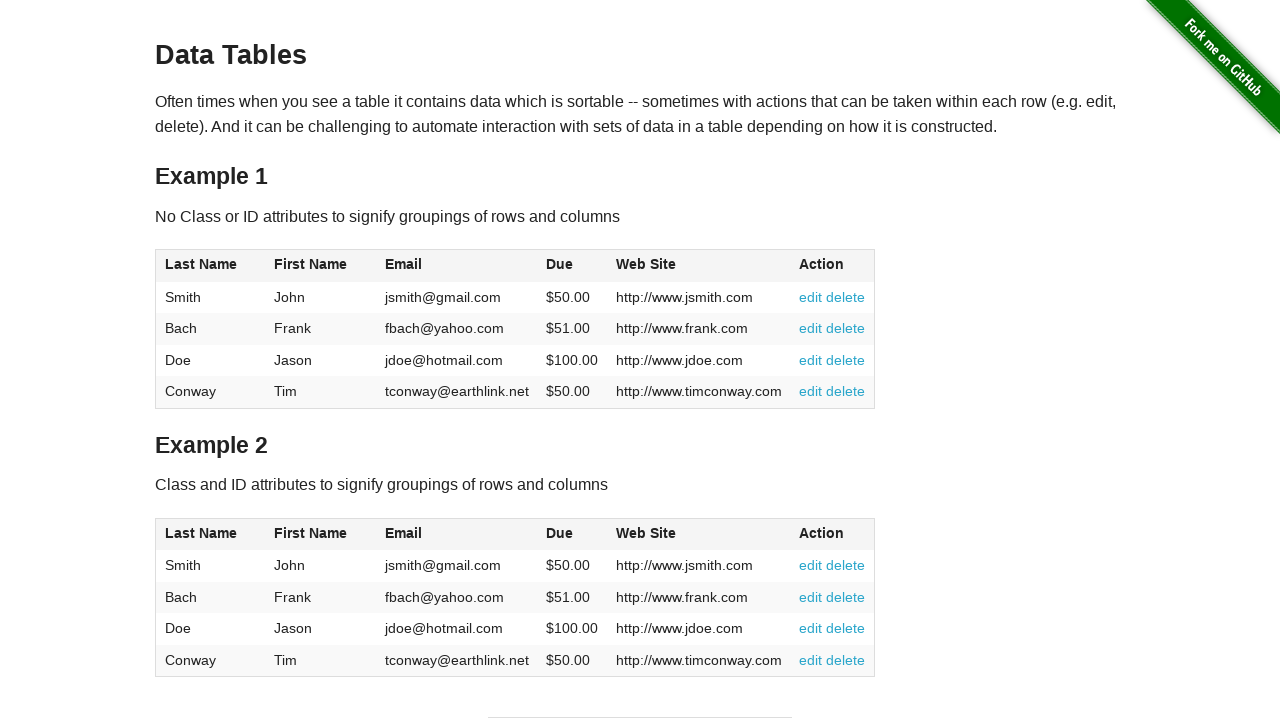

Table header 3 element found
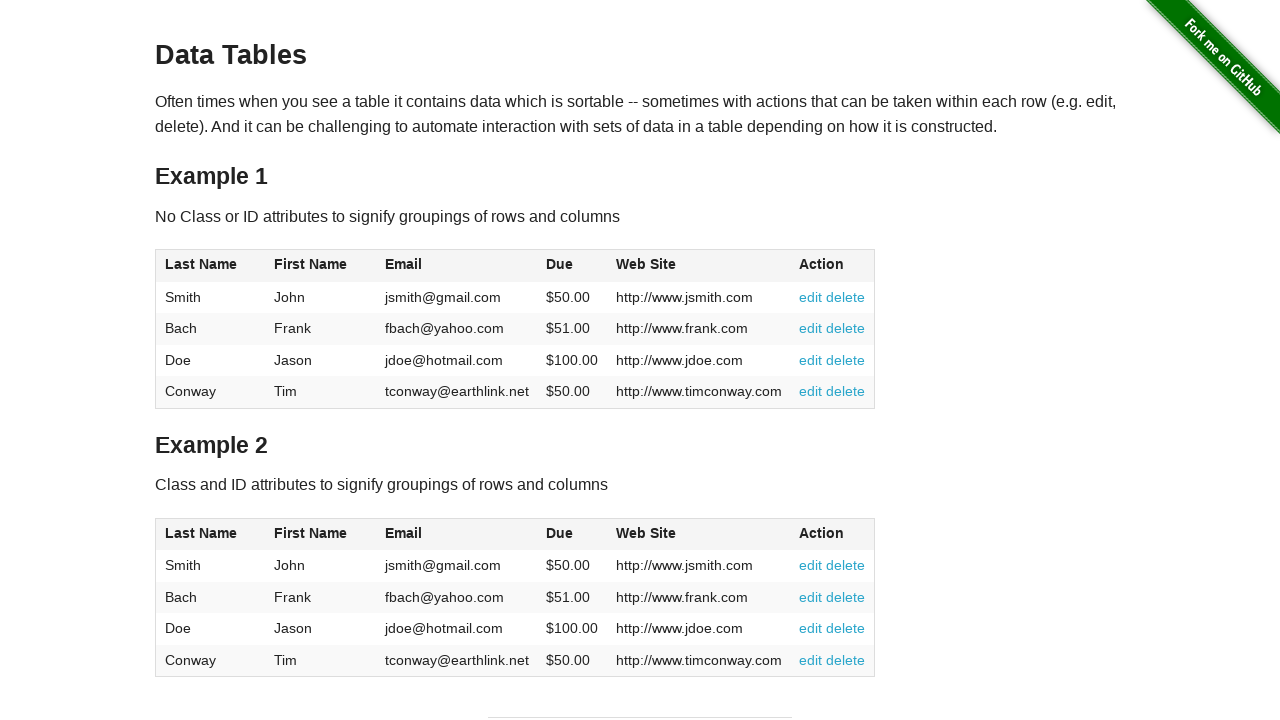

Table row 1, column 1 data cell found
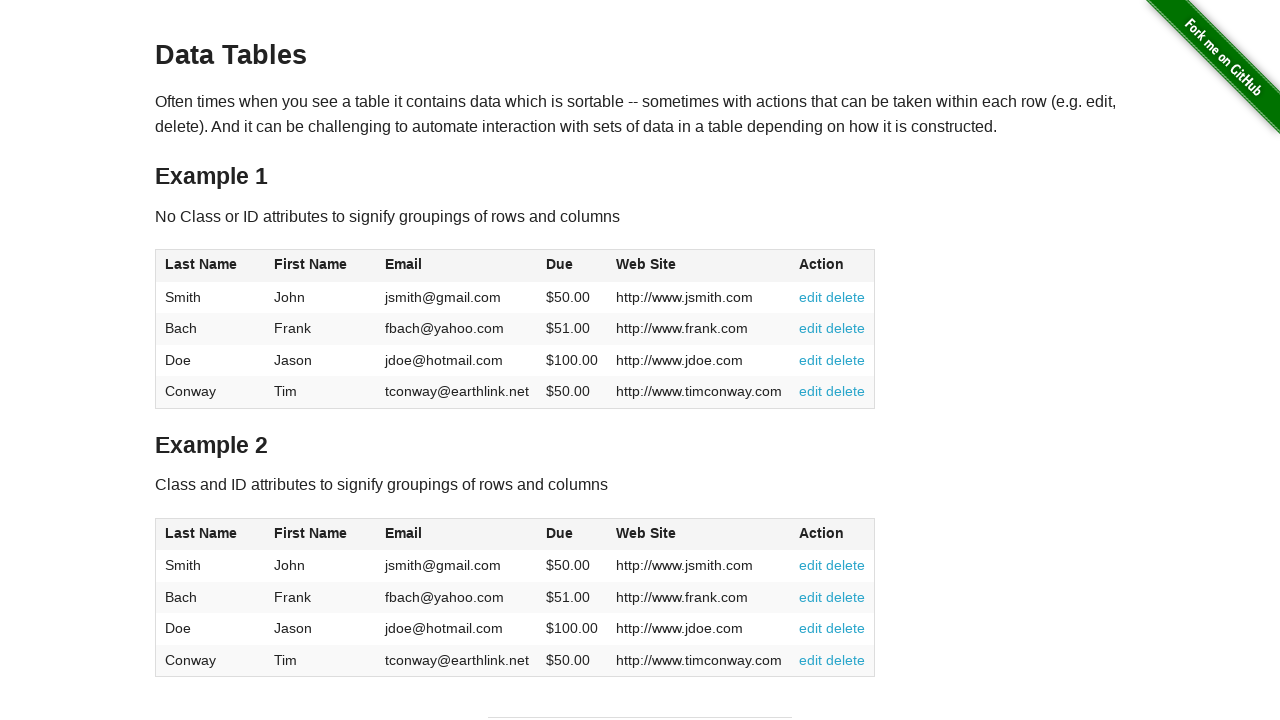

Table row 2, column 1 data cell found
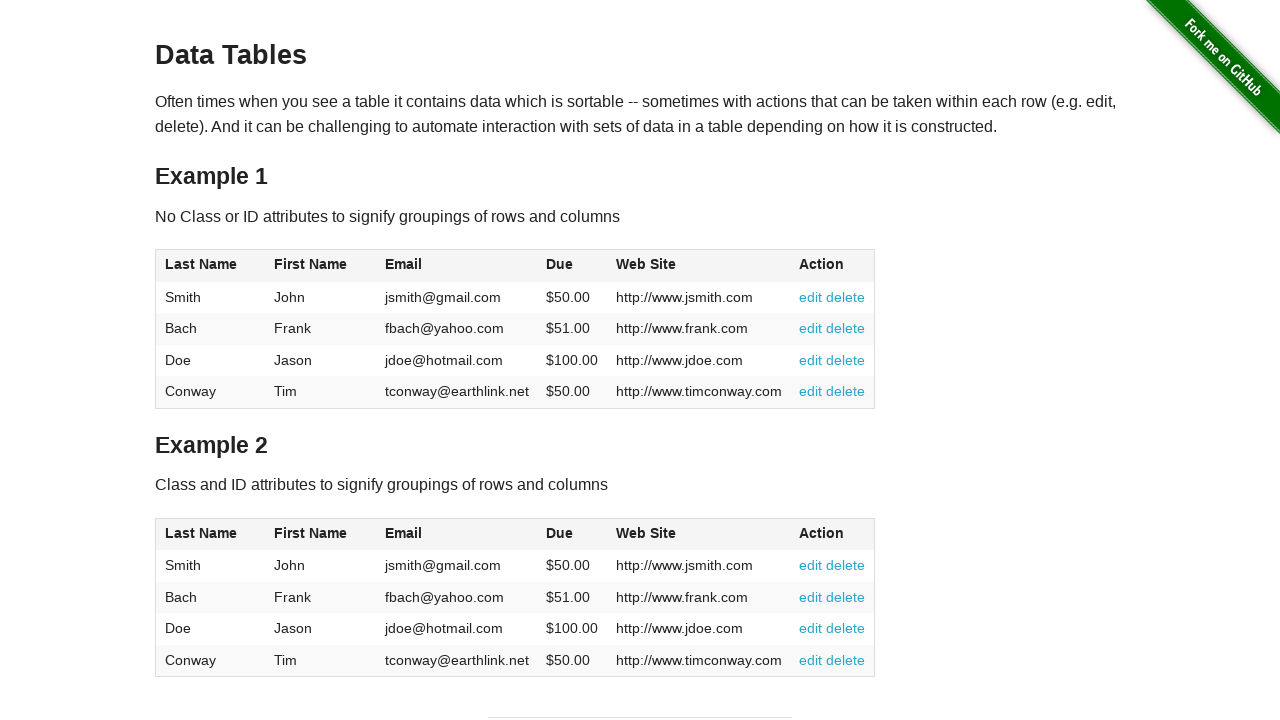

Table row 3, column 1 data cell found
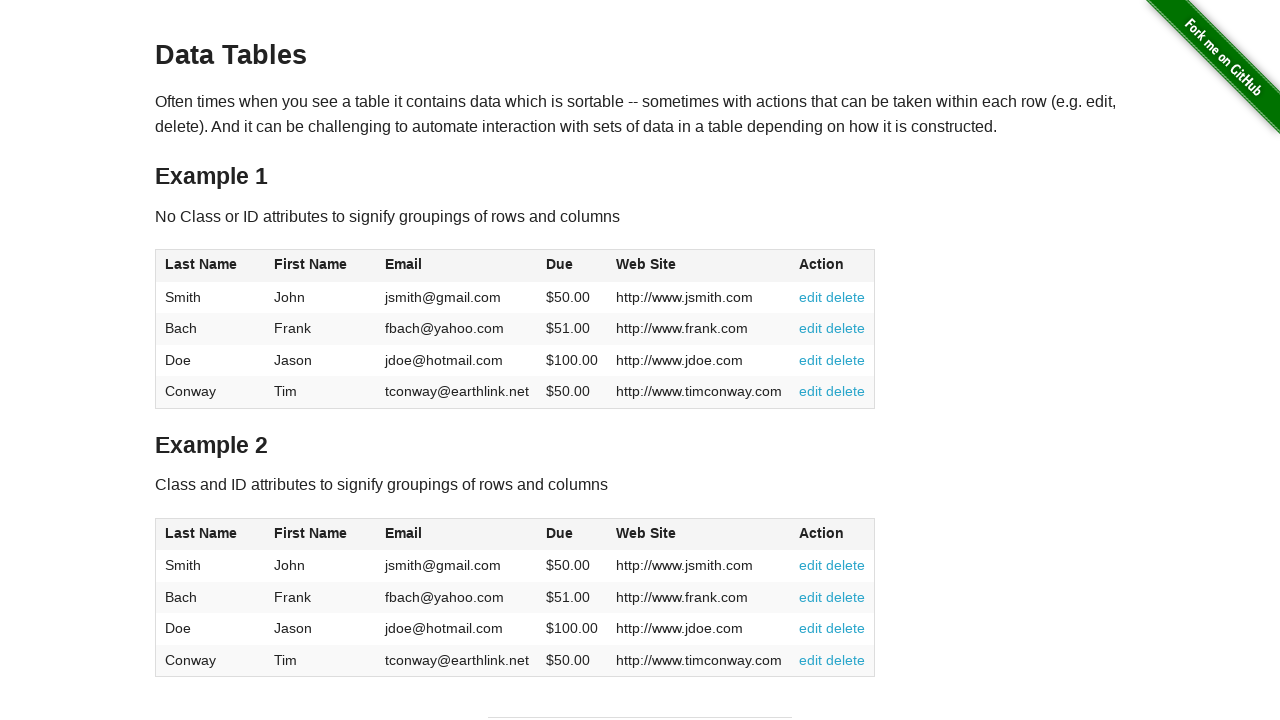

Table row 4, column 1 data cell found
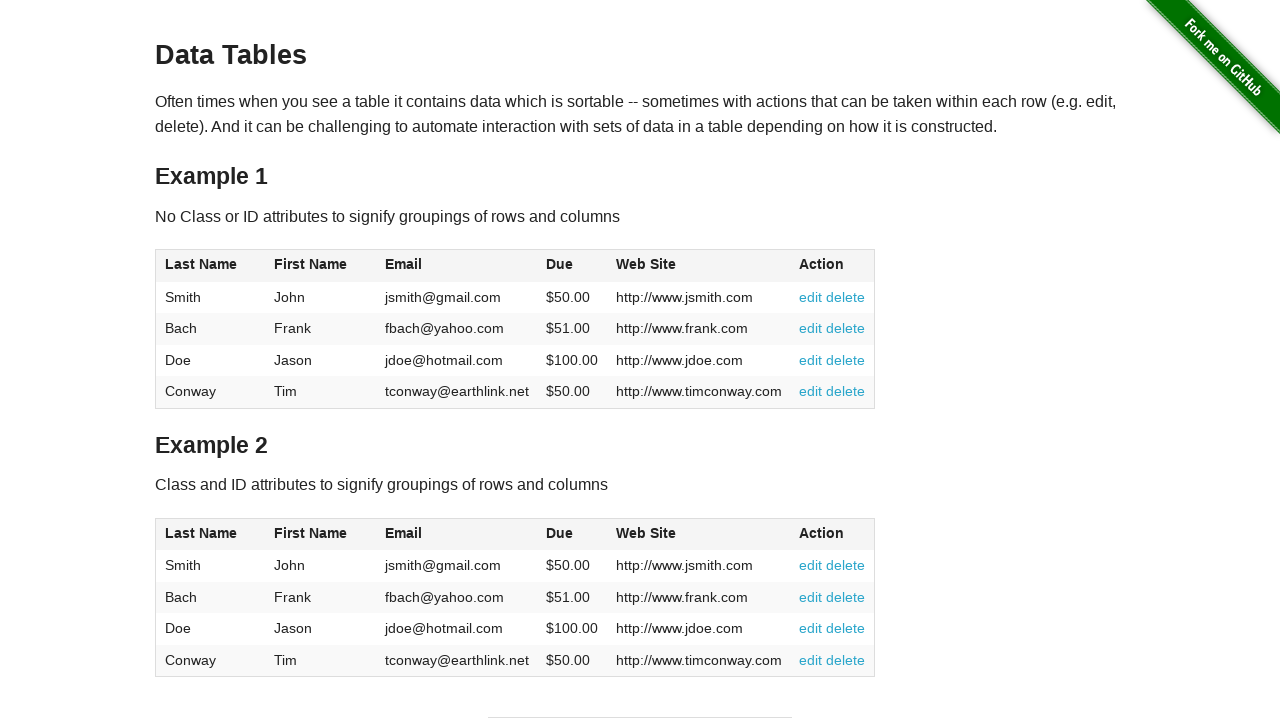

Table header 4 element found
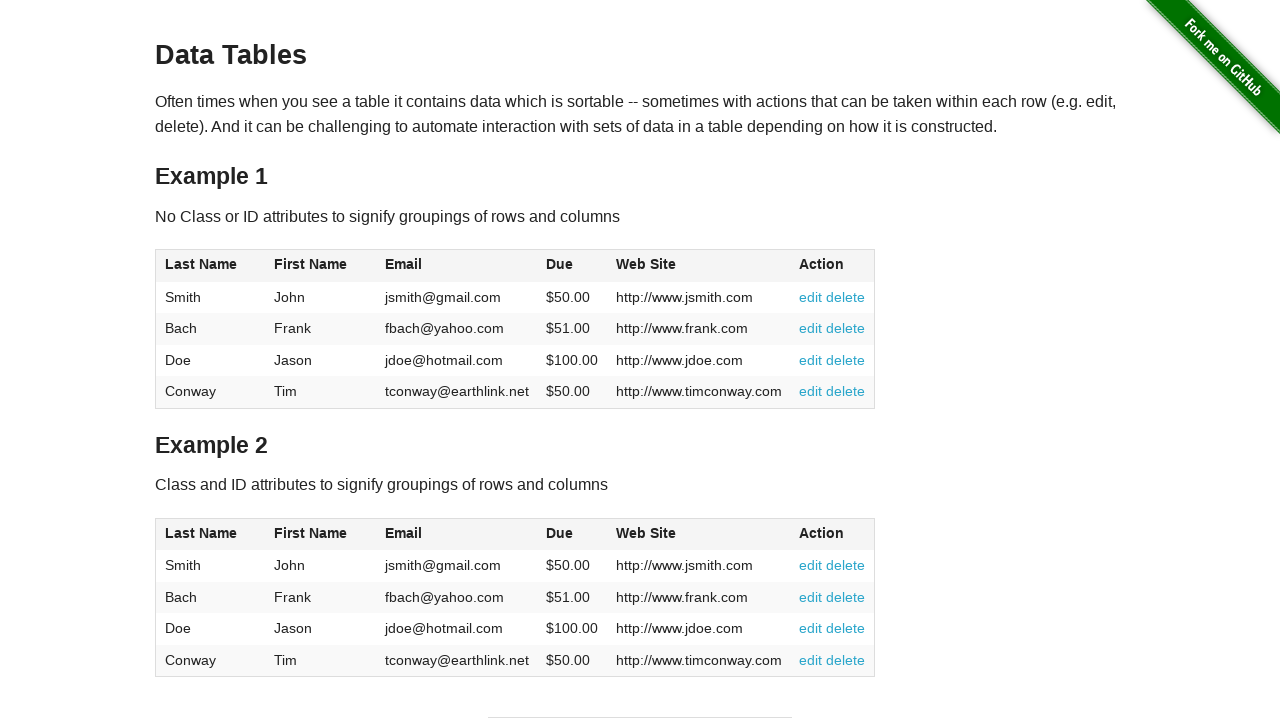

Table row 1, column 1 data cell found
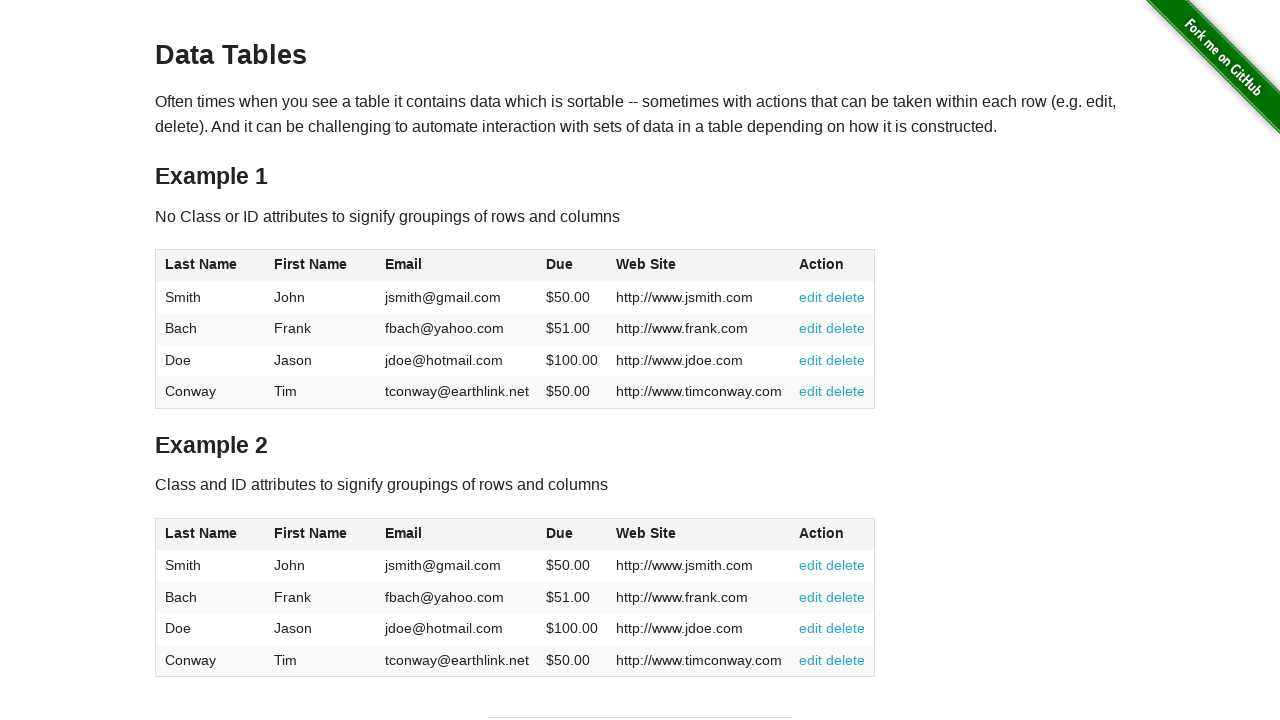

Table row 2, column 1 data cell found
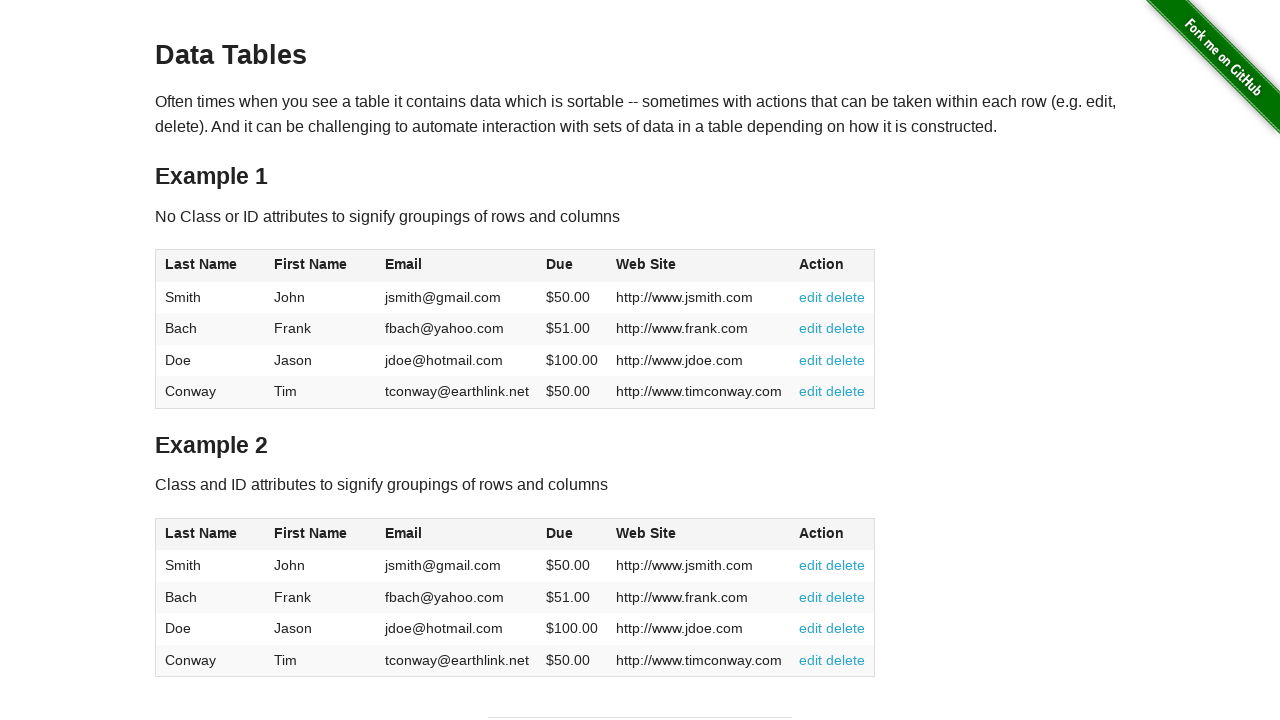

Table row 3, column 1 data cell found
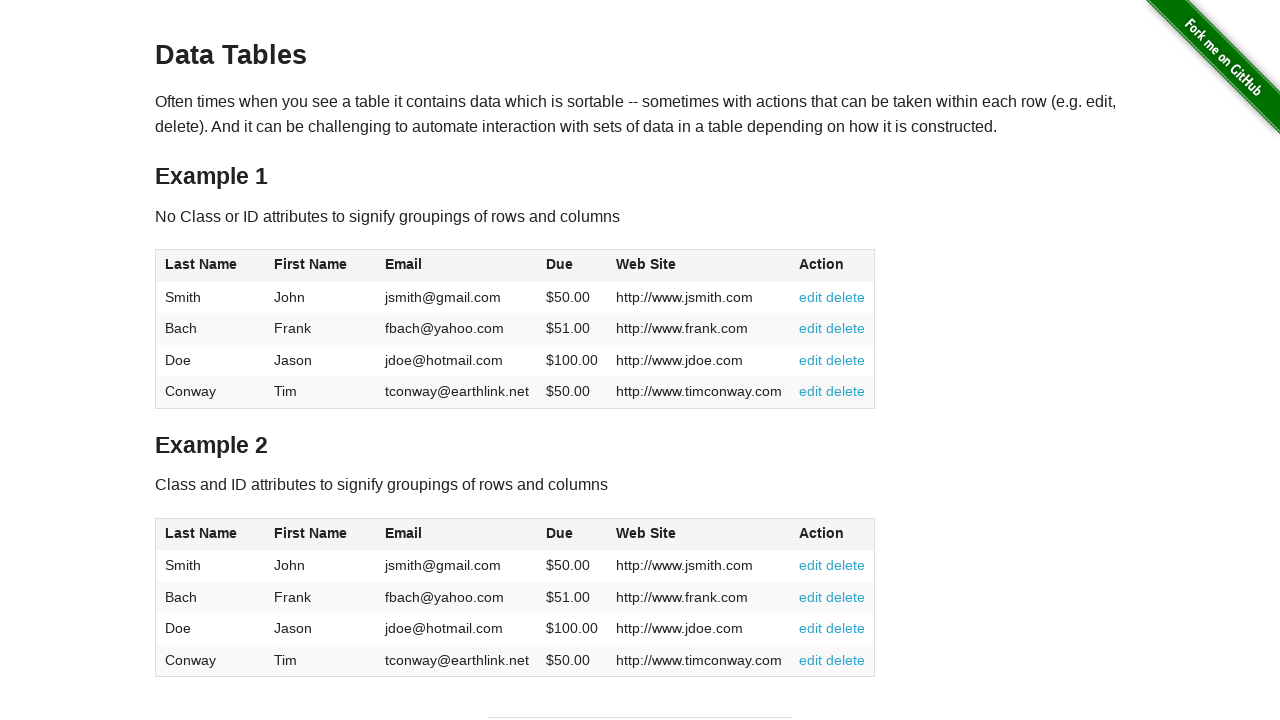

Table row 4, column 1 data cell found
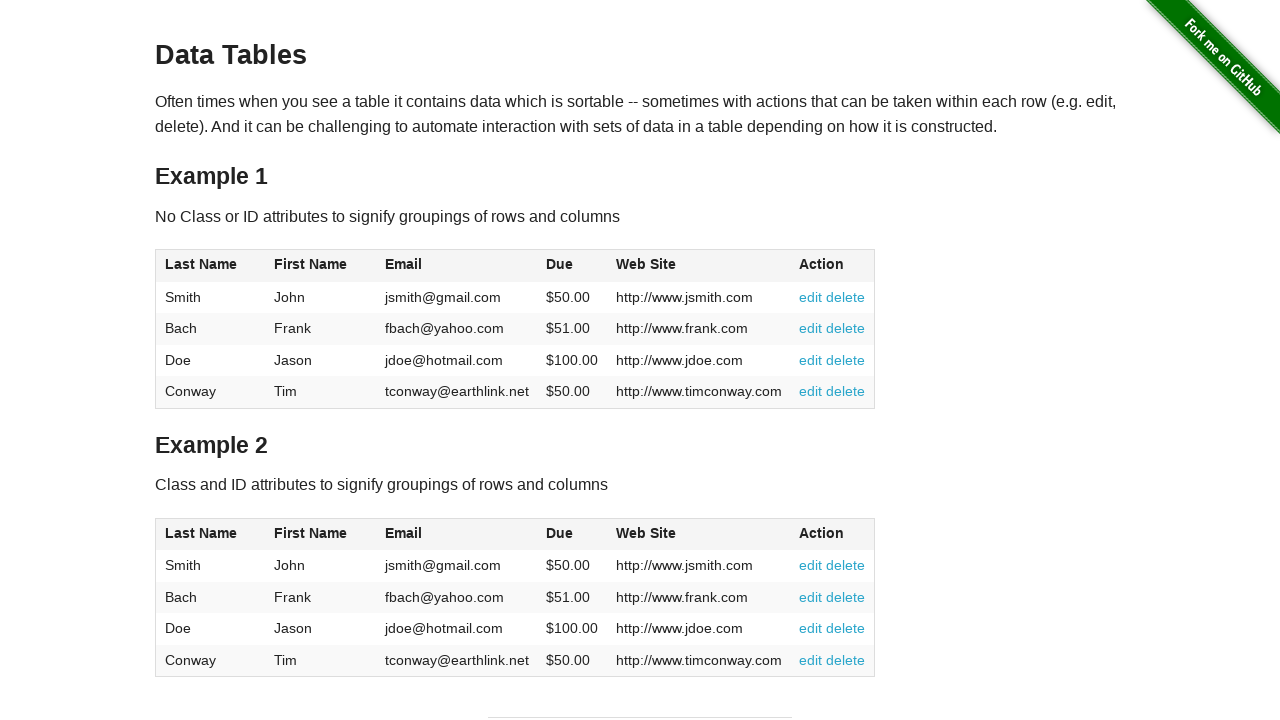

Table header 5 element found
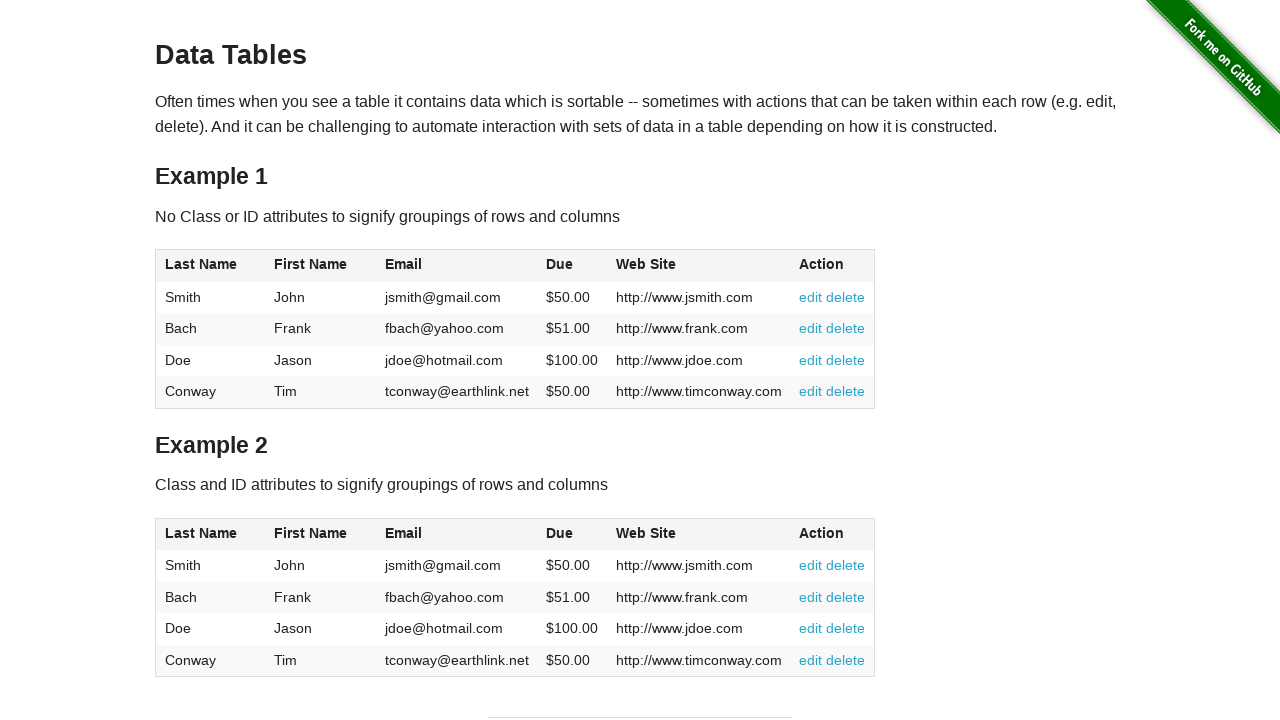

Table row 1, column 1 data cell found
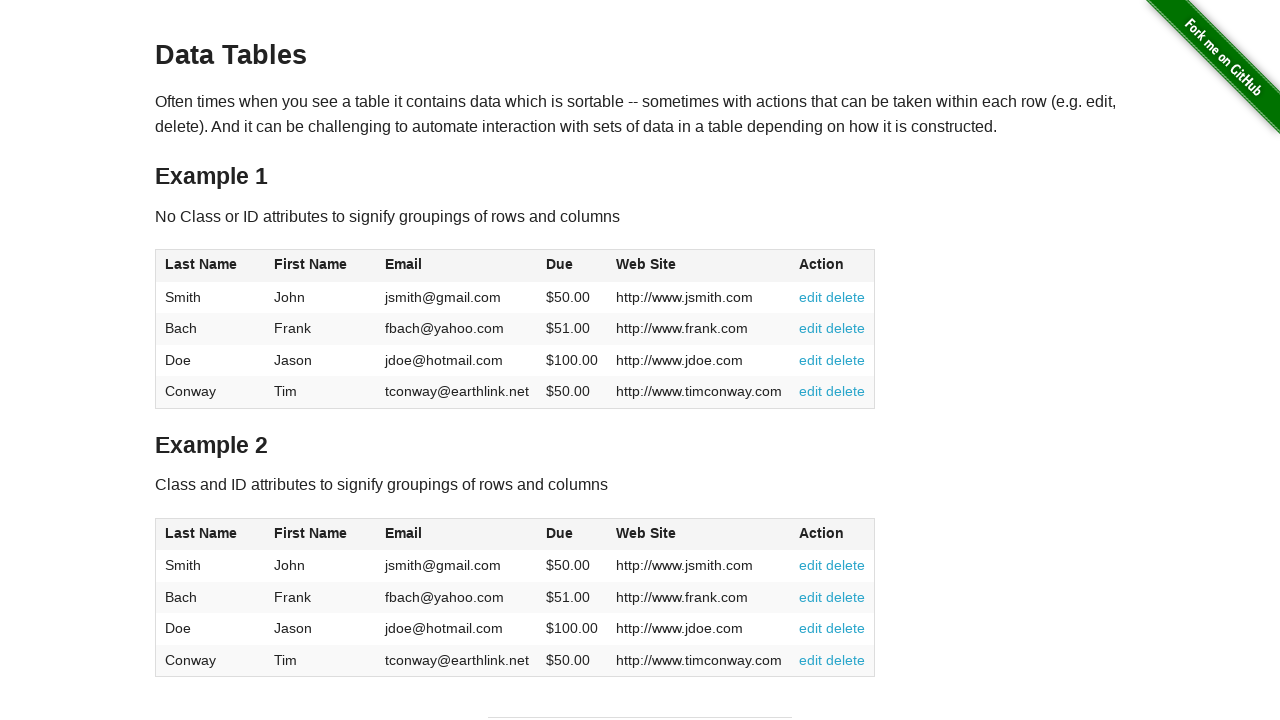

Table row 2, column 1 data cell found
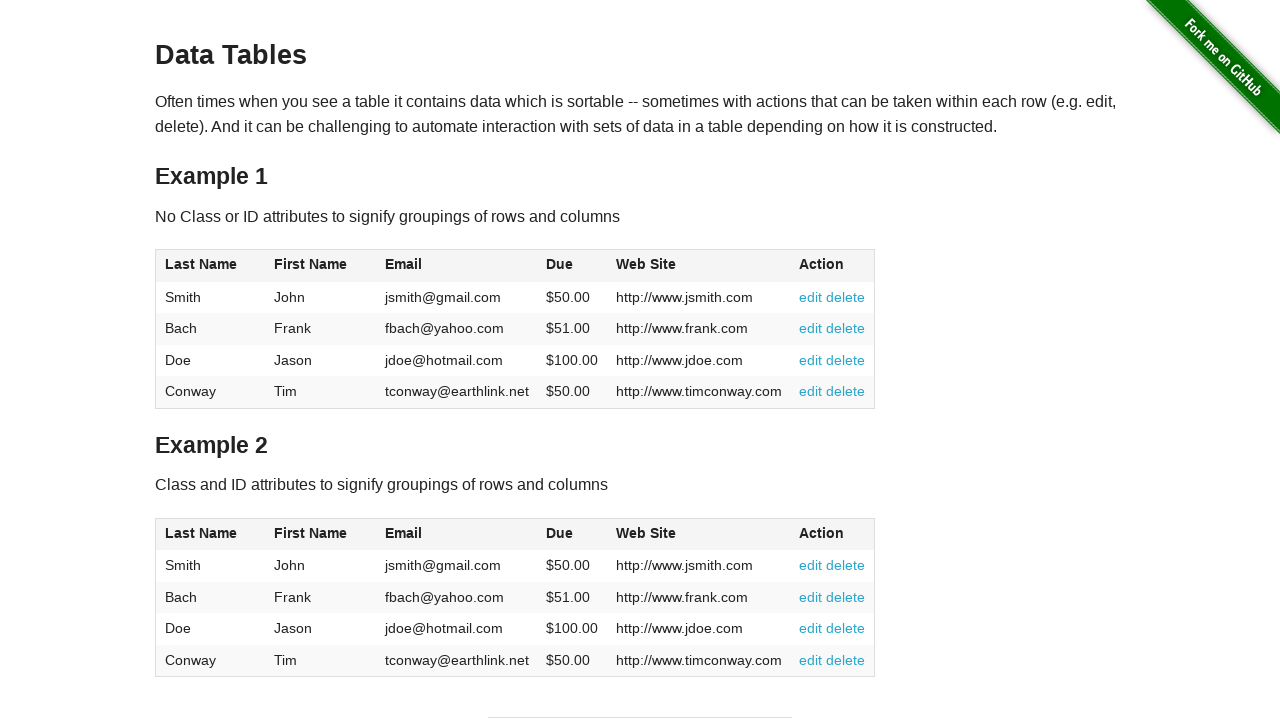

Table row 3, column 1 data cell found
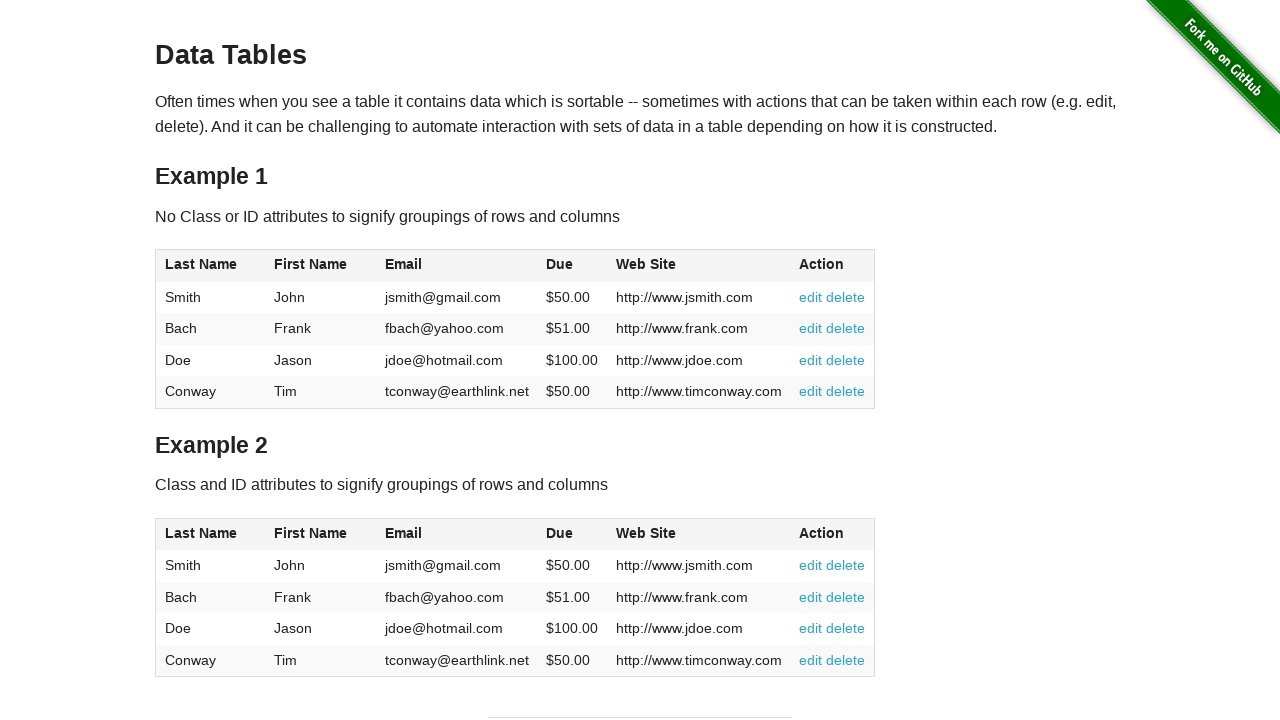

Table row 4, column 1 data cell found
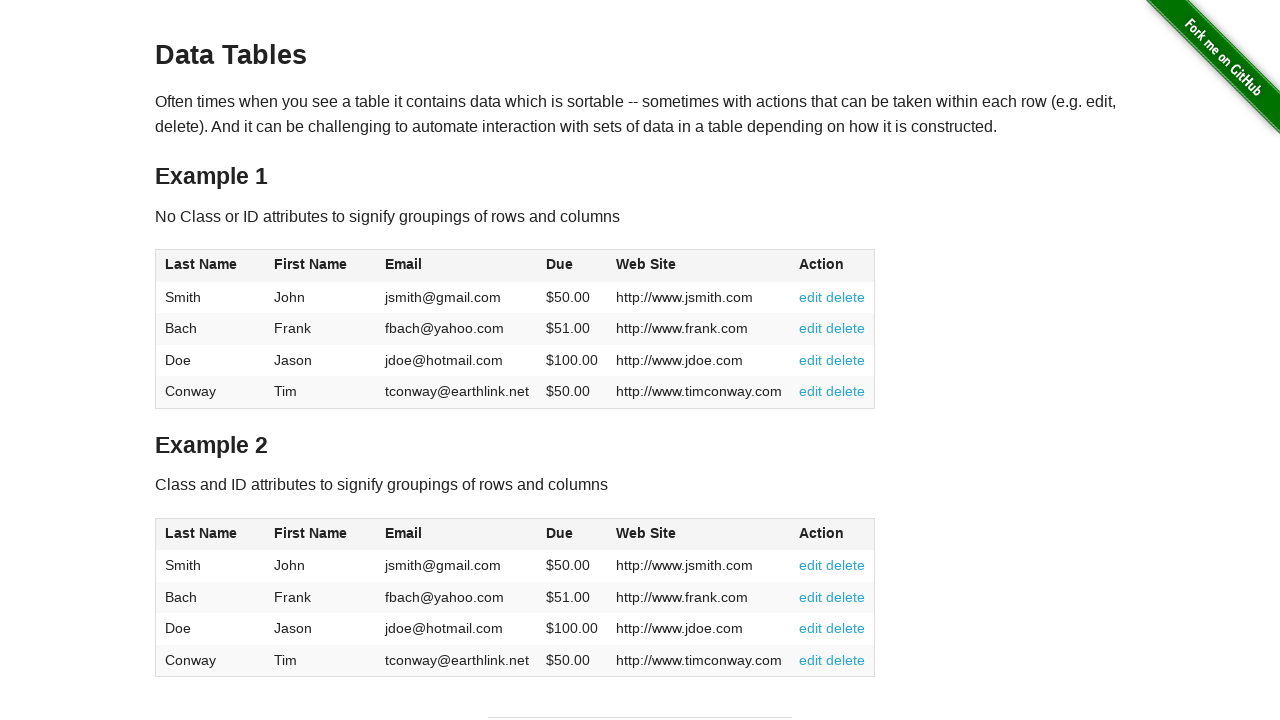

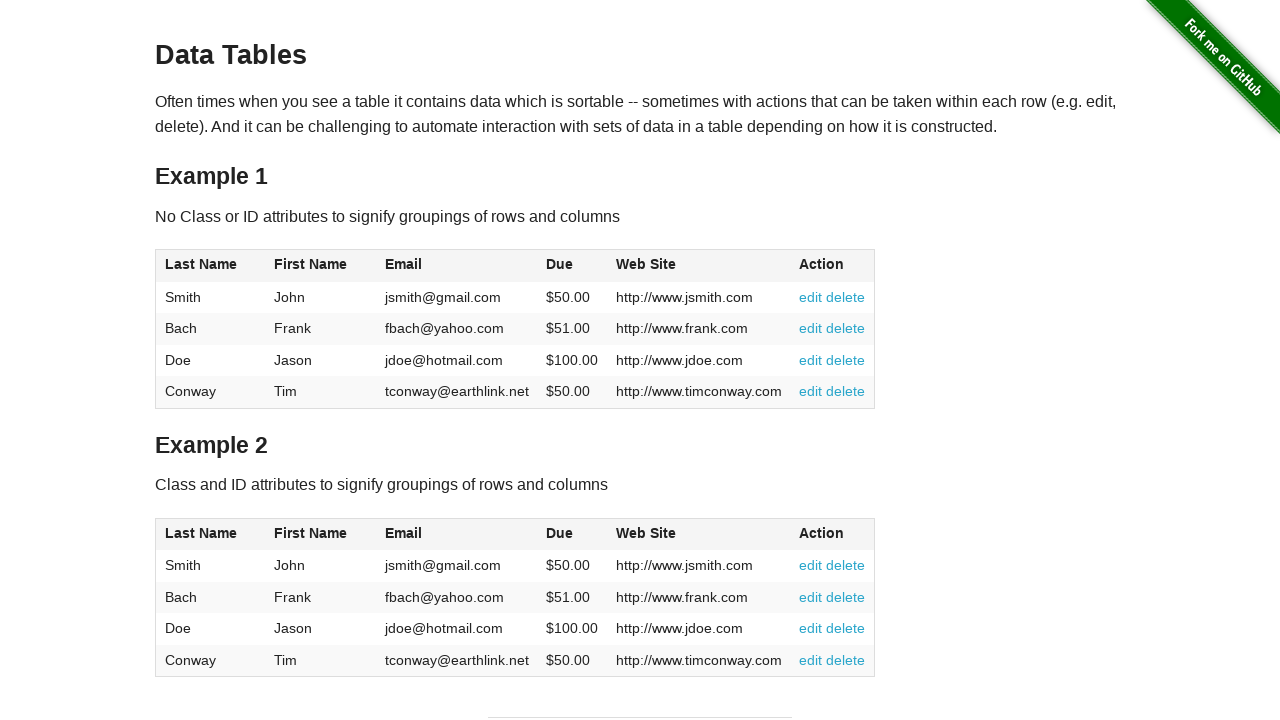